Tests that search results page displays 30 or fewer results per page

Starting URL: https://news.ycombinator.com/

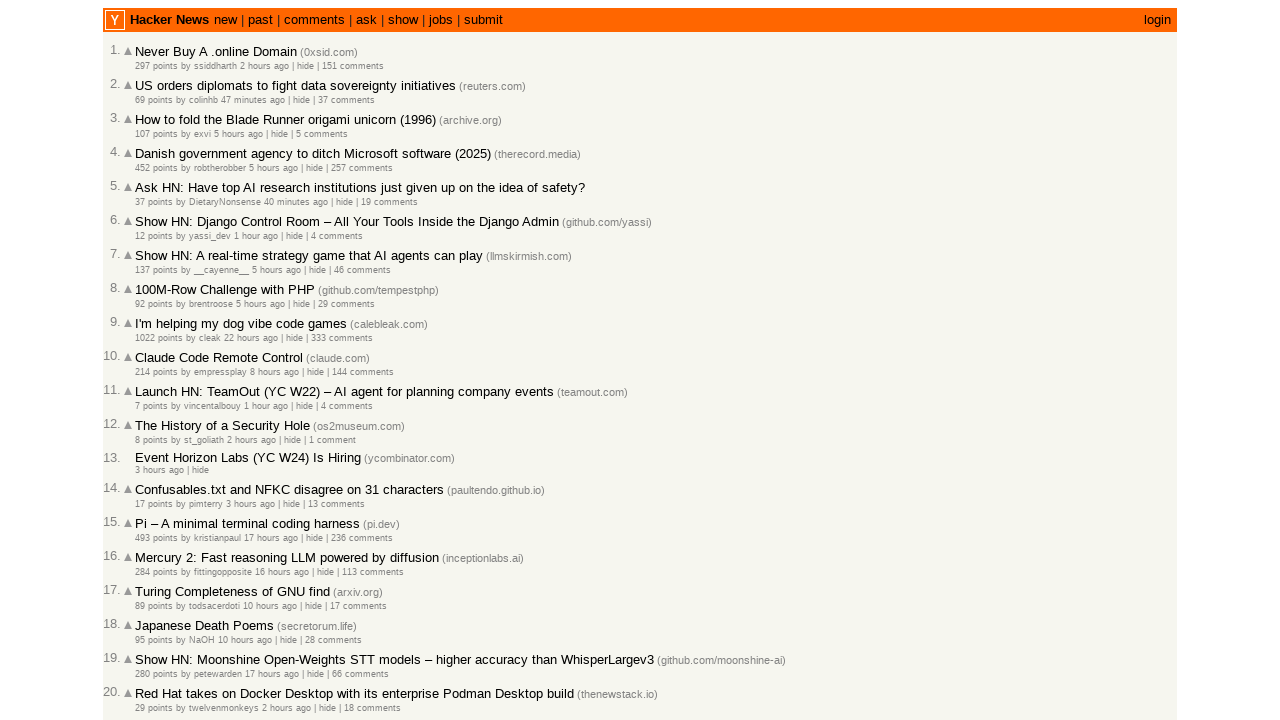

Filled search box with 'java' on input[name='q']
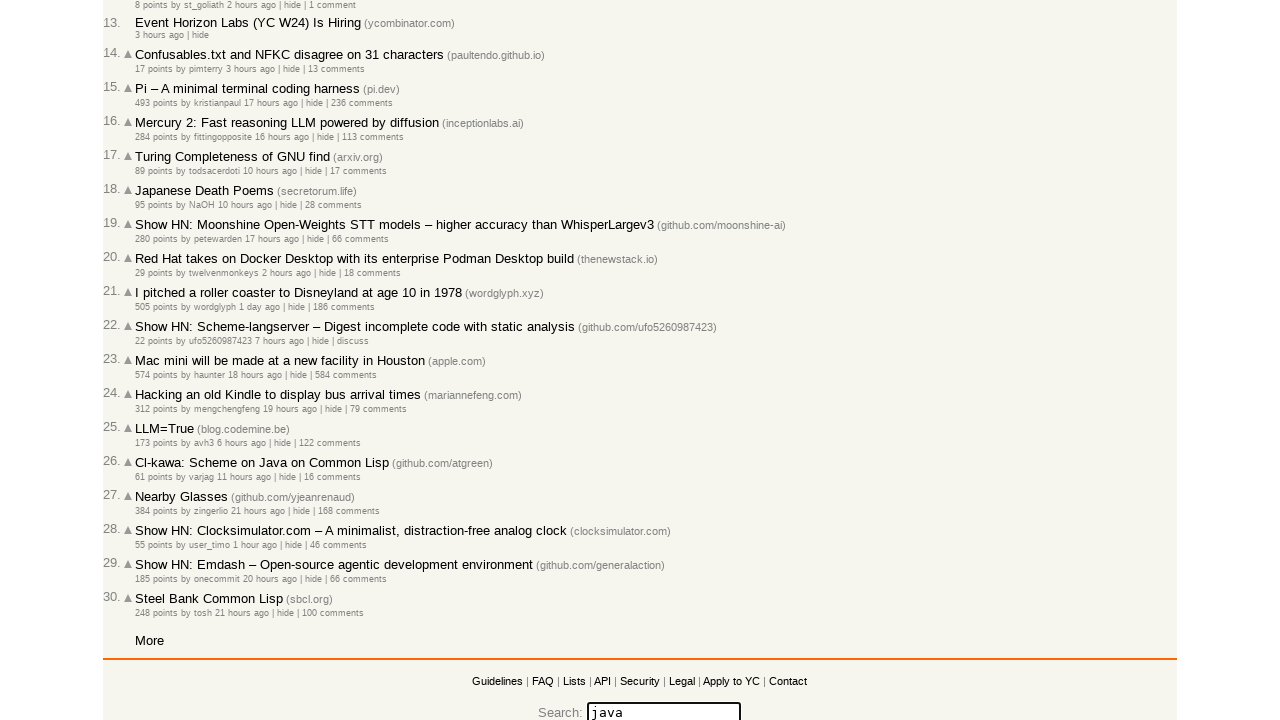

Submitted search form by pressing Enter on input[name='q']
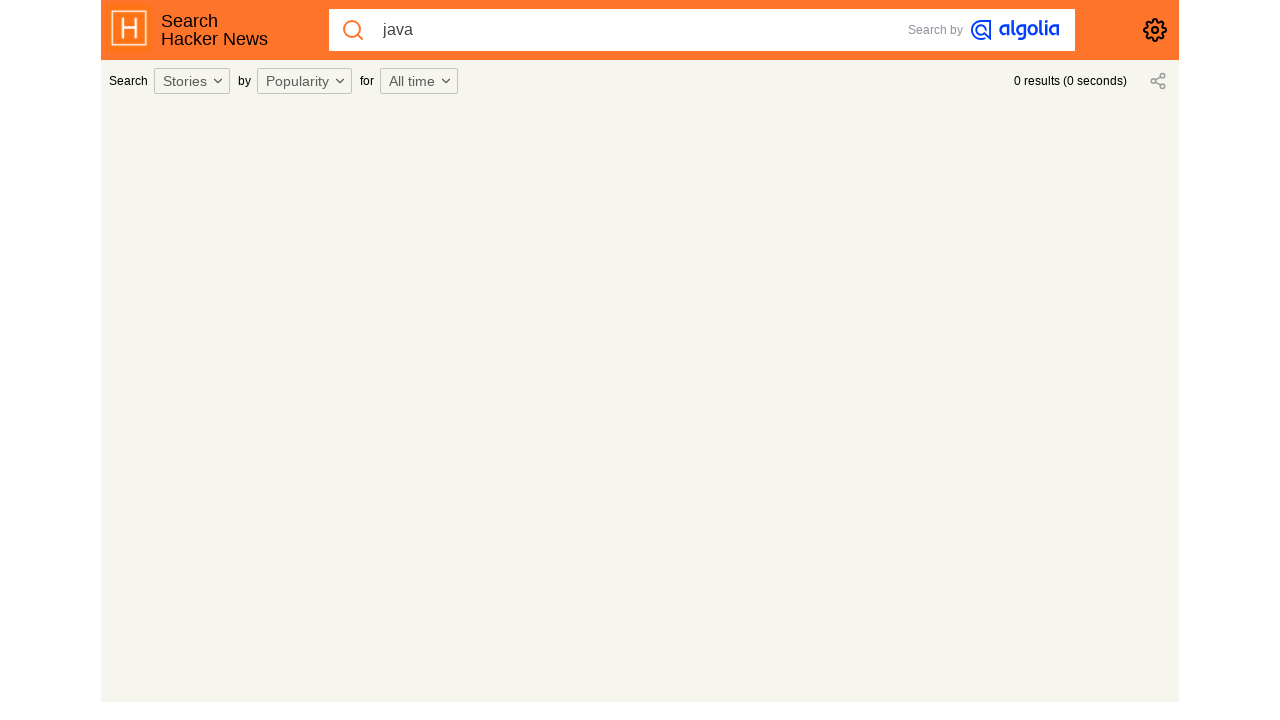

Search results page loaded
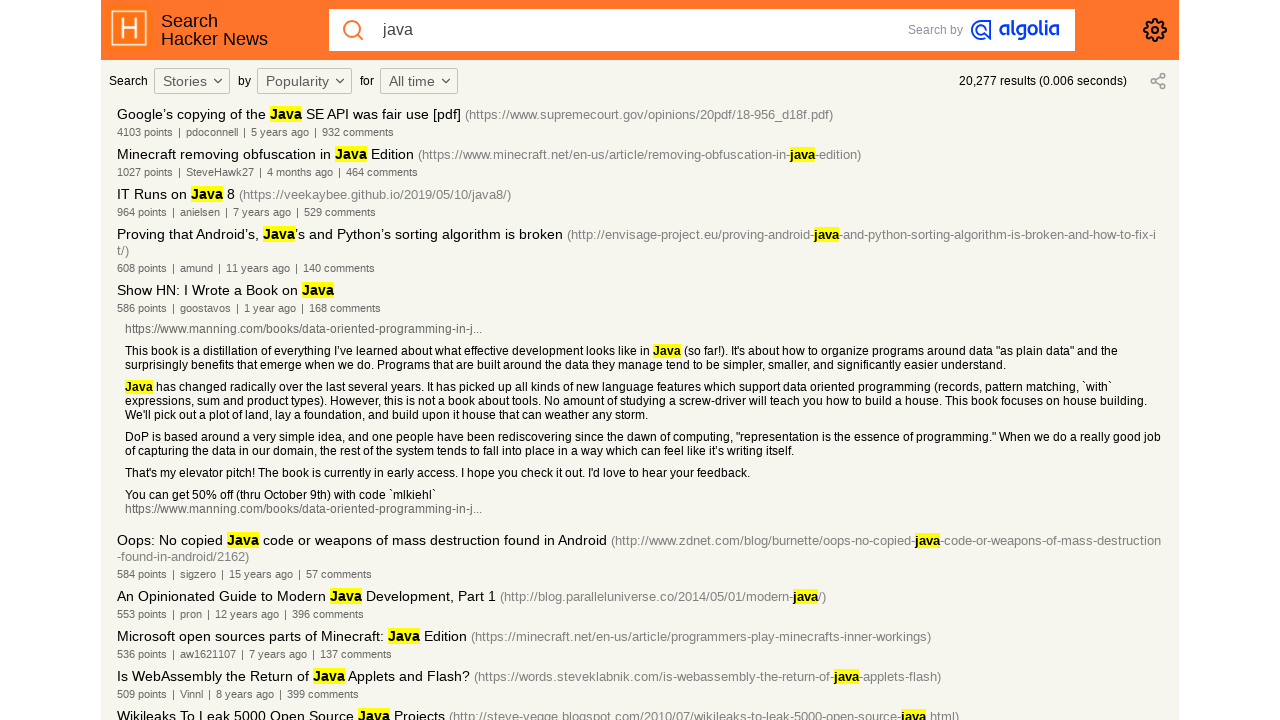

Counted 30 search results on page
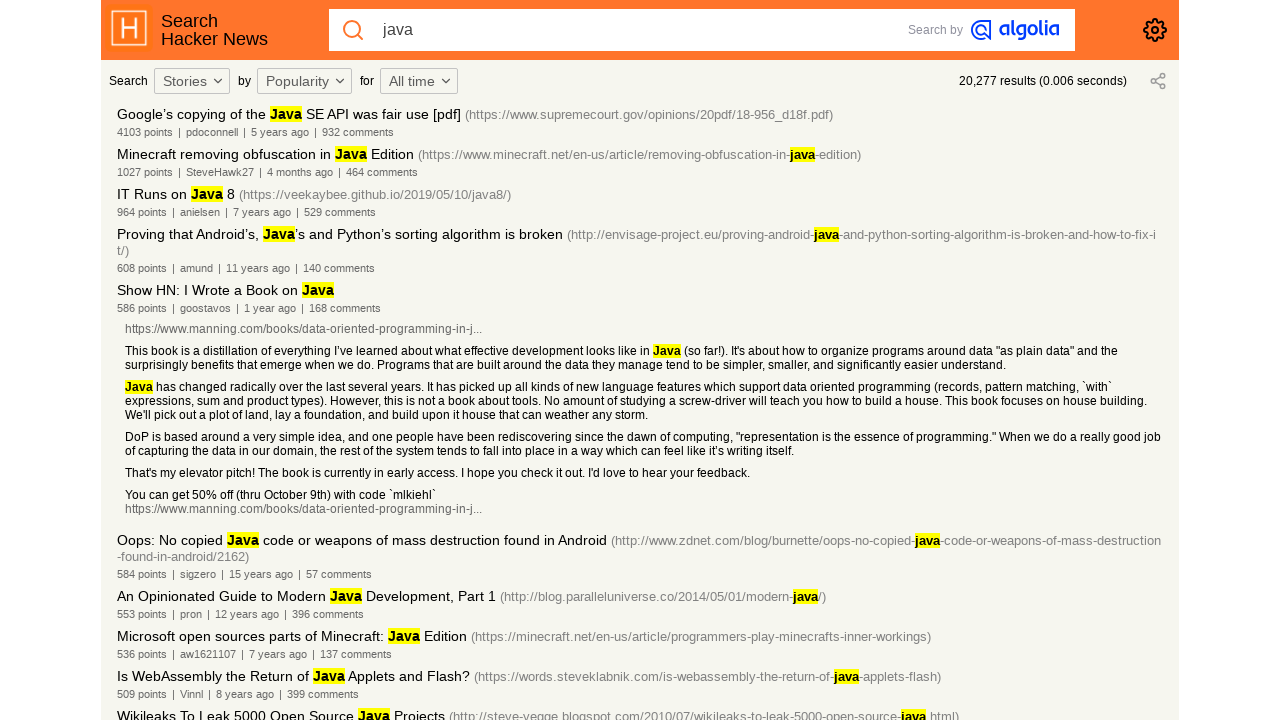

Asserted that search results count is 30 or fewer
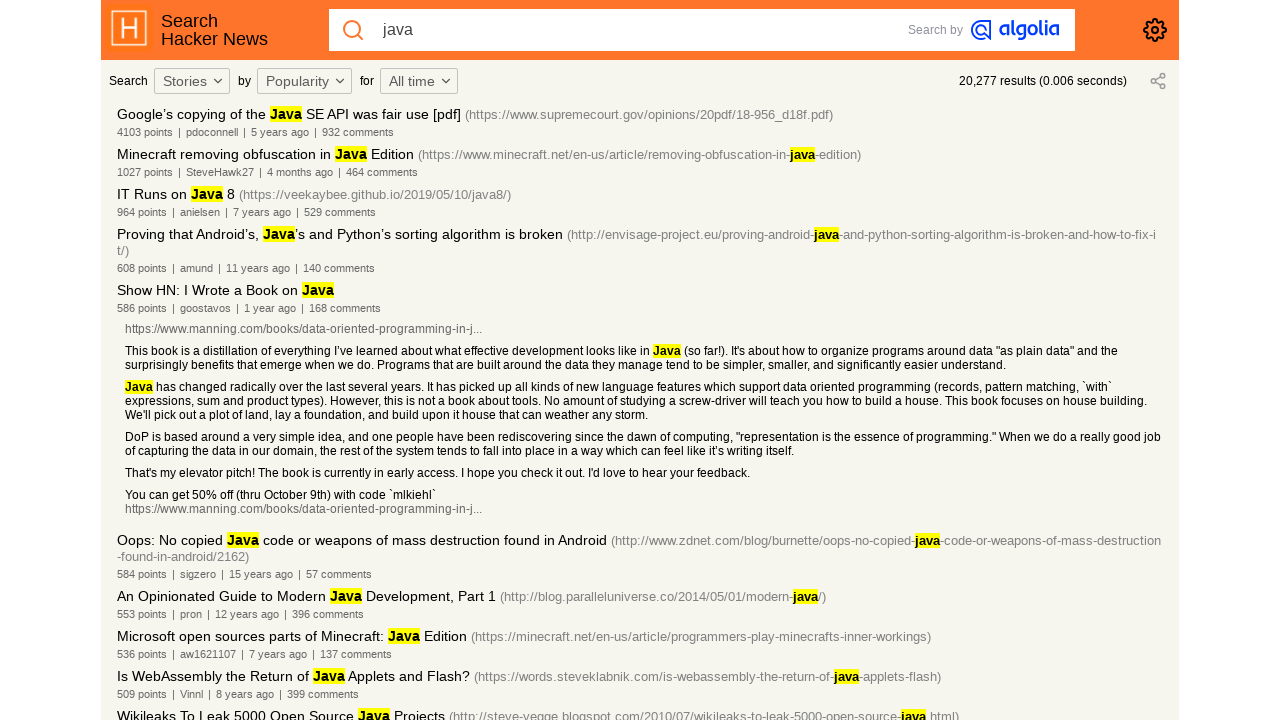

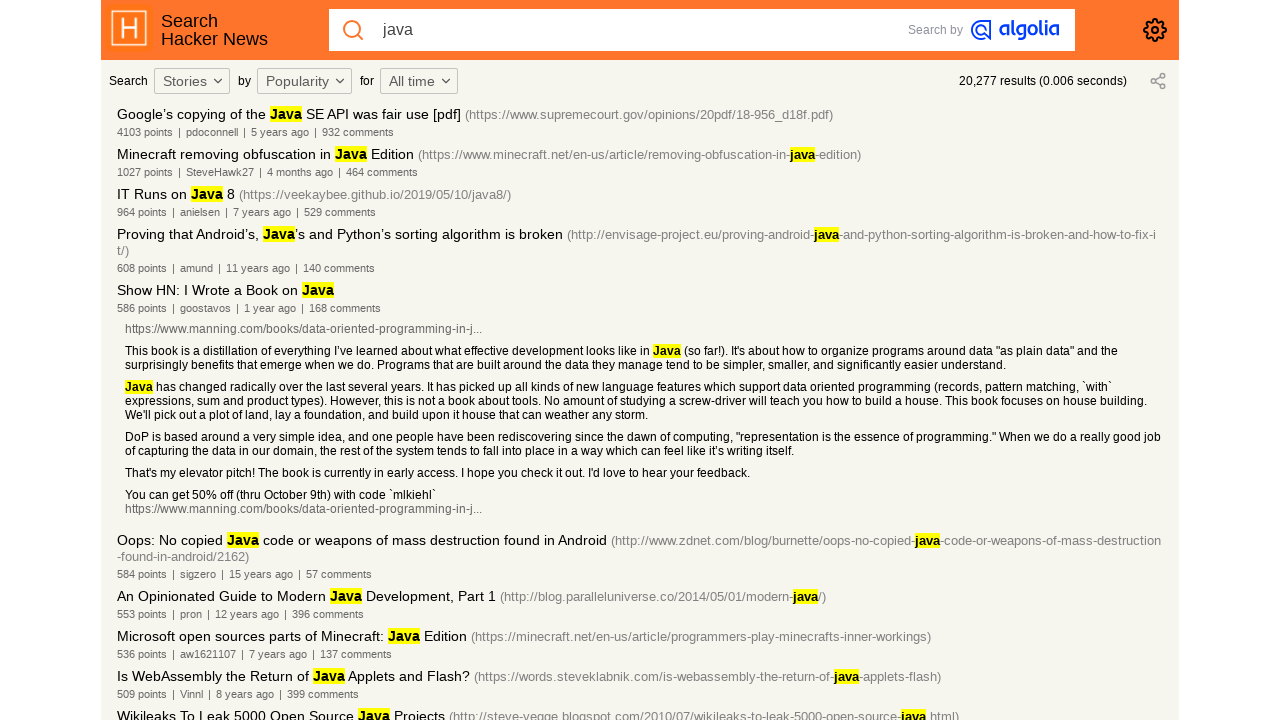